Tests YouTube video player interaction by clicking on the movie player element to play/pause the video

Starting URL: https://www.youtube.com/watch?v=dQw4w9WgXcQ

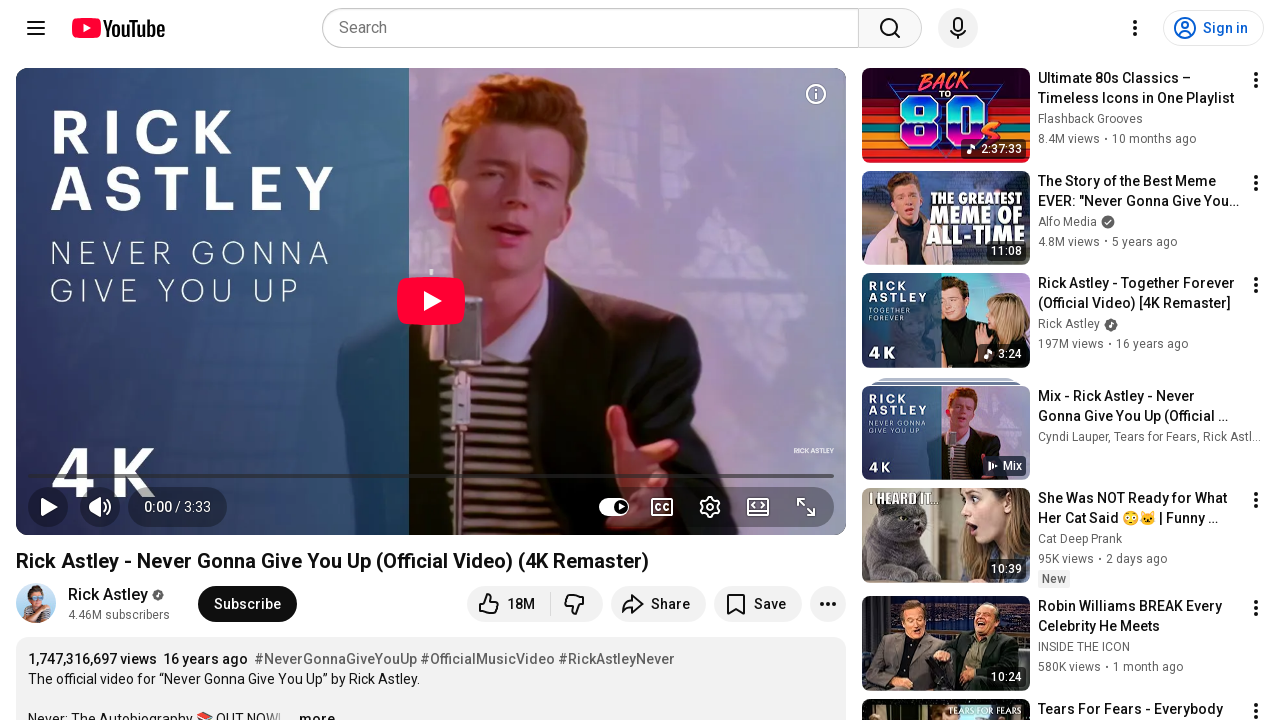

Clicked on YouTube video player to play/pause at (431, 301) on div#movie_player
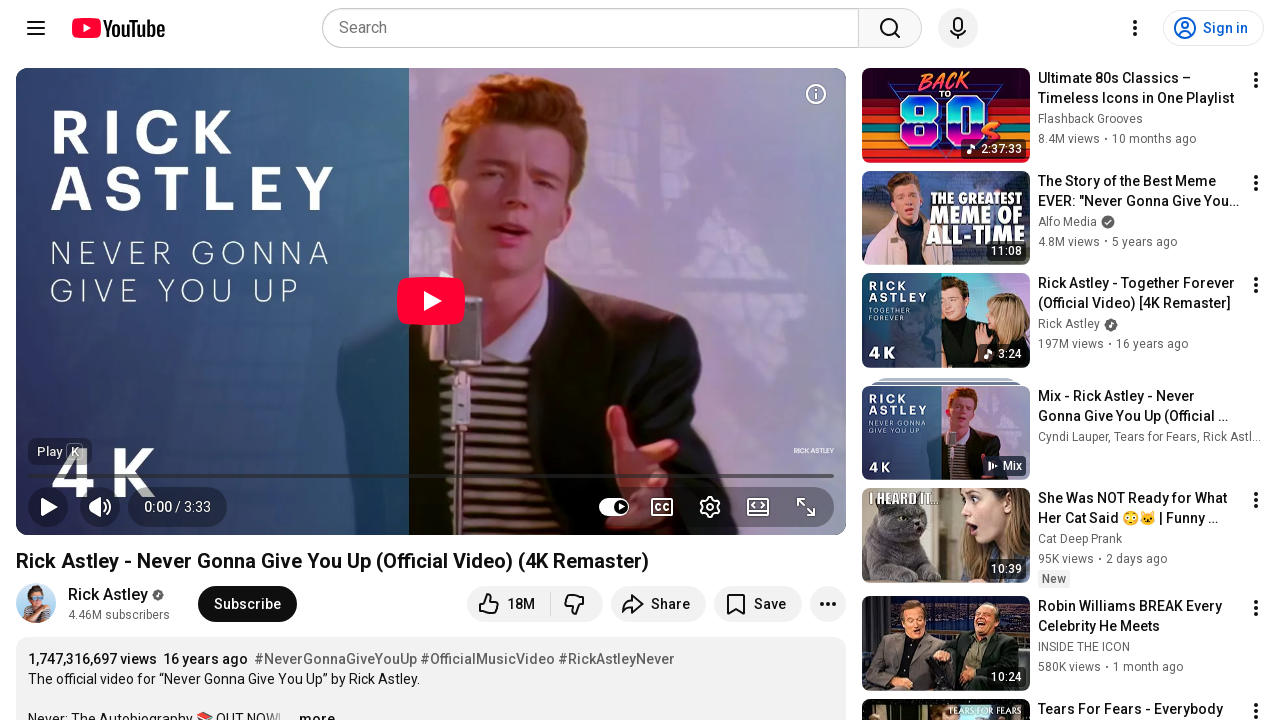

Waited 3 seconds for video to play
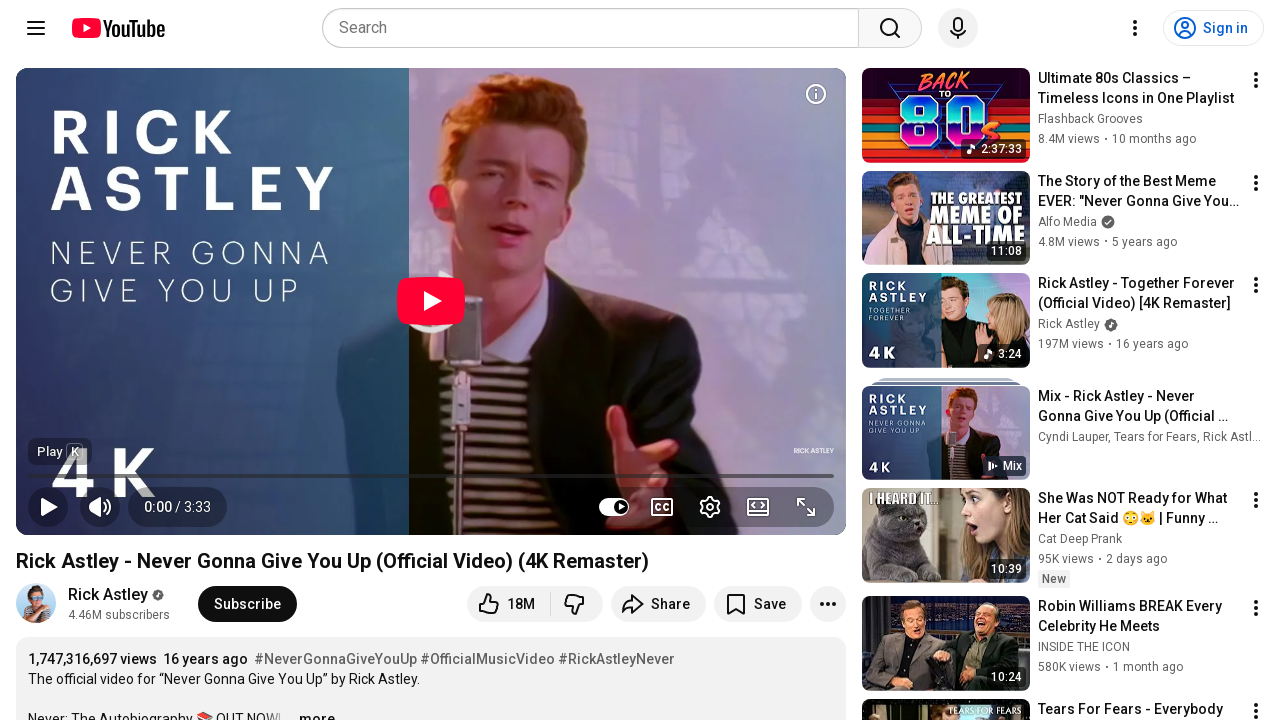

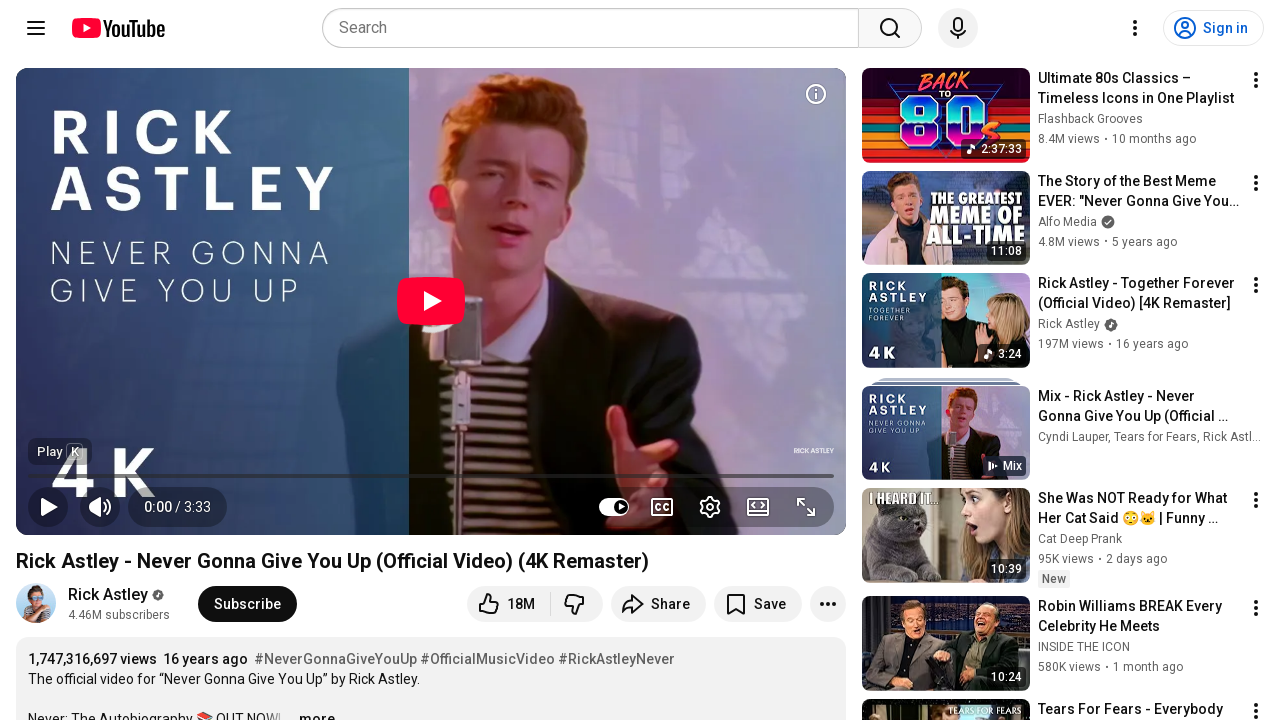